Tests drag and drop functionality on jQueryUI demo page by switching to an iframe and dragging an element to a drop target

Starting URL: https://jqueryui.com/droppable/

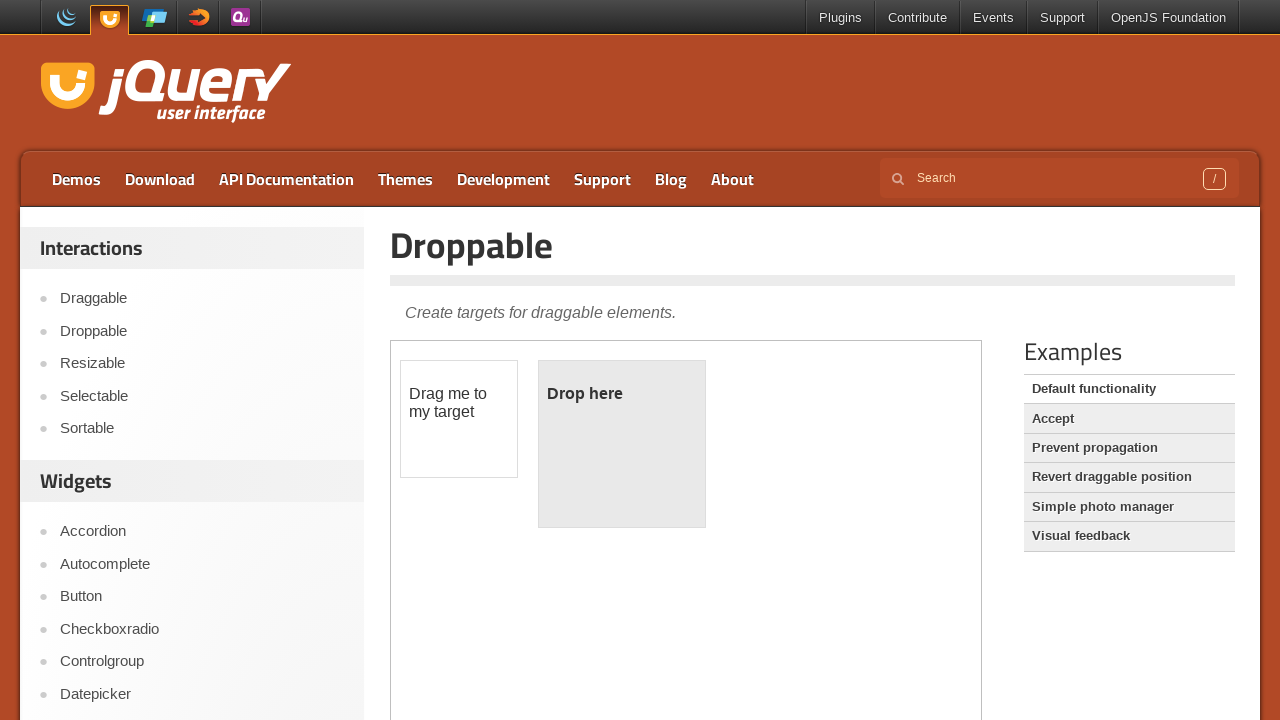

Located the demo iframe
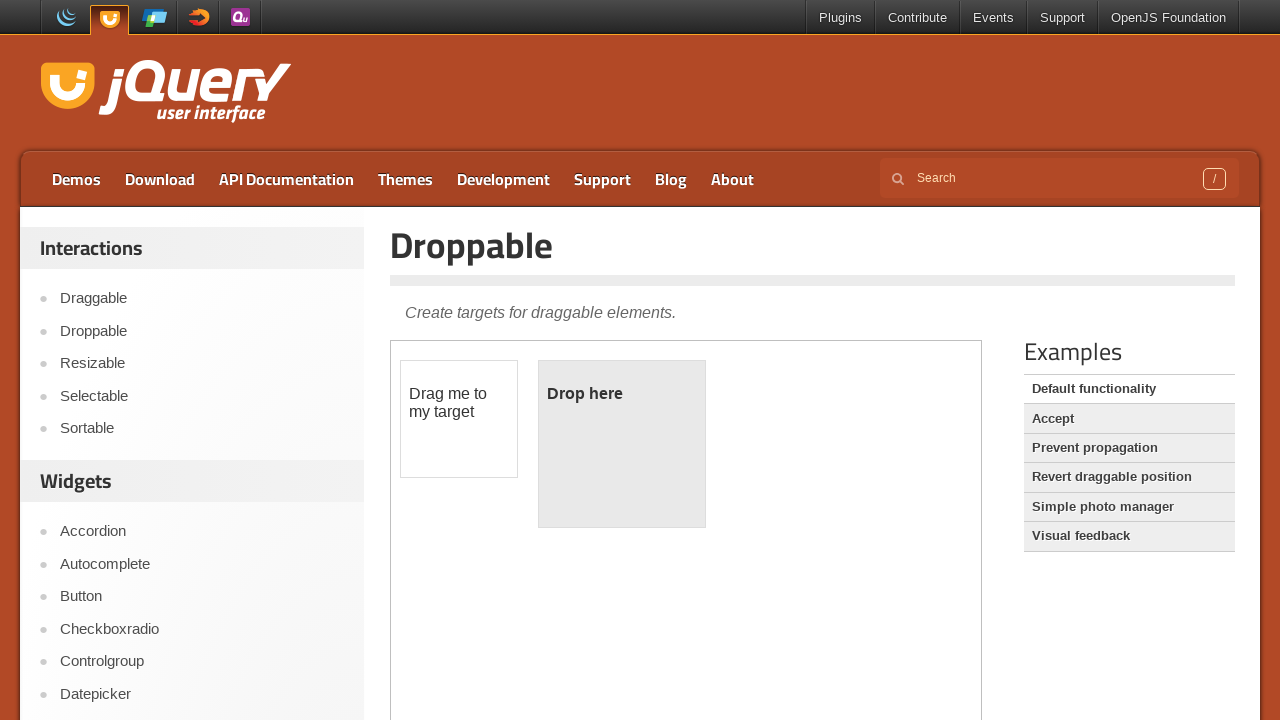

Located the draggable element within the iframe
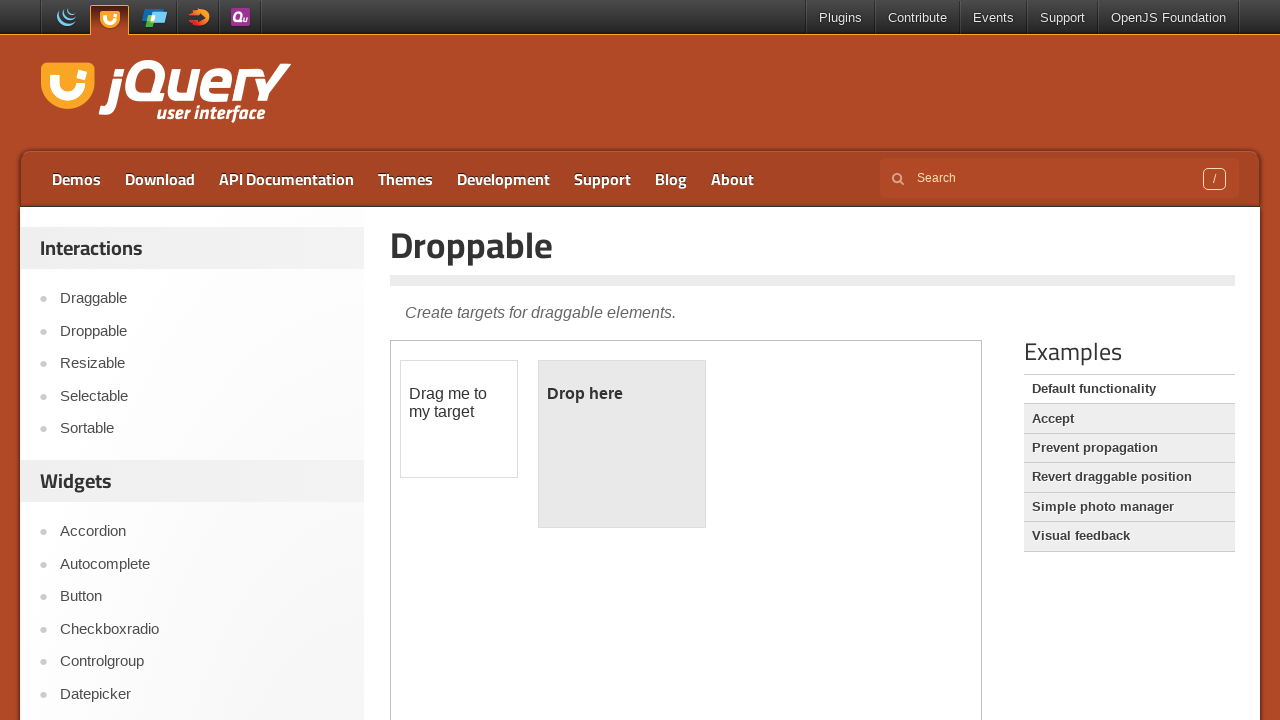

Located the droppable target element within the iframe
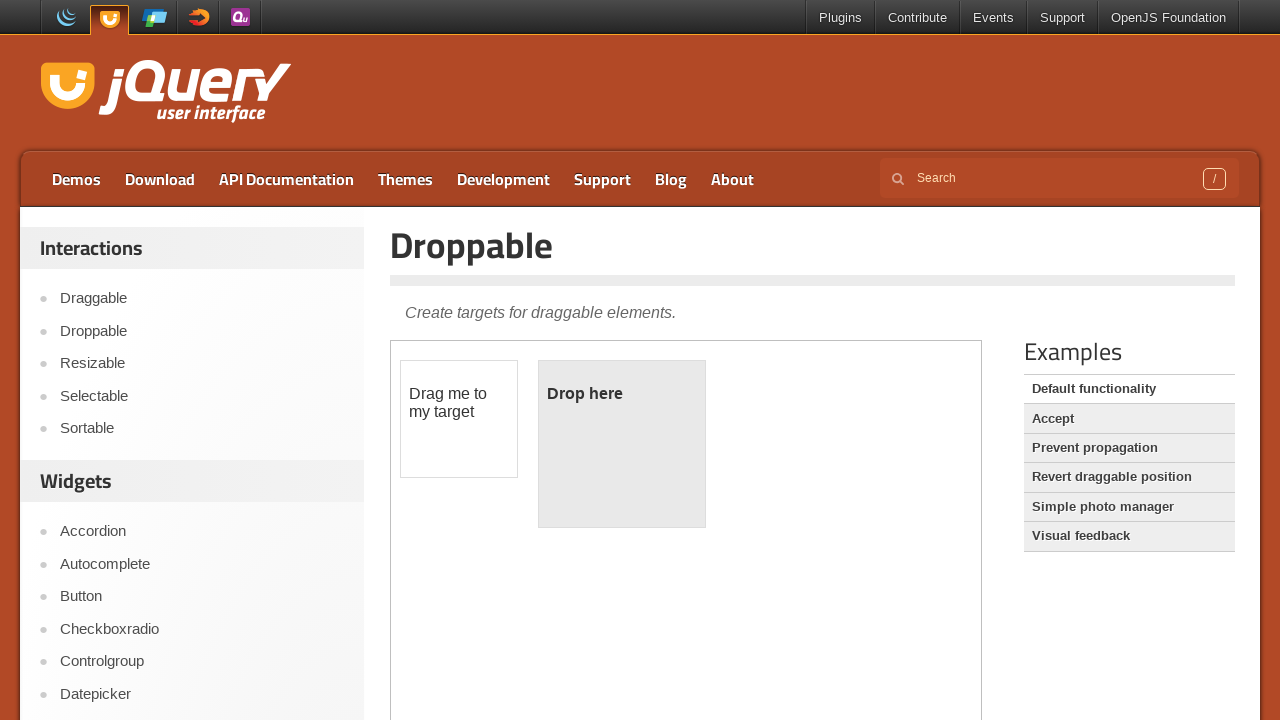

Dragged the draggable element to the droppable target at (622, 444)
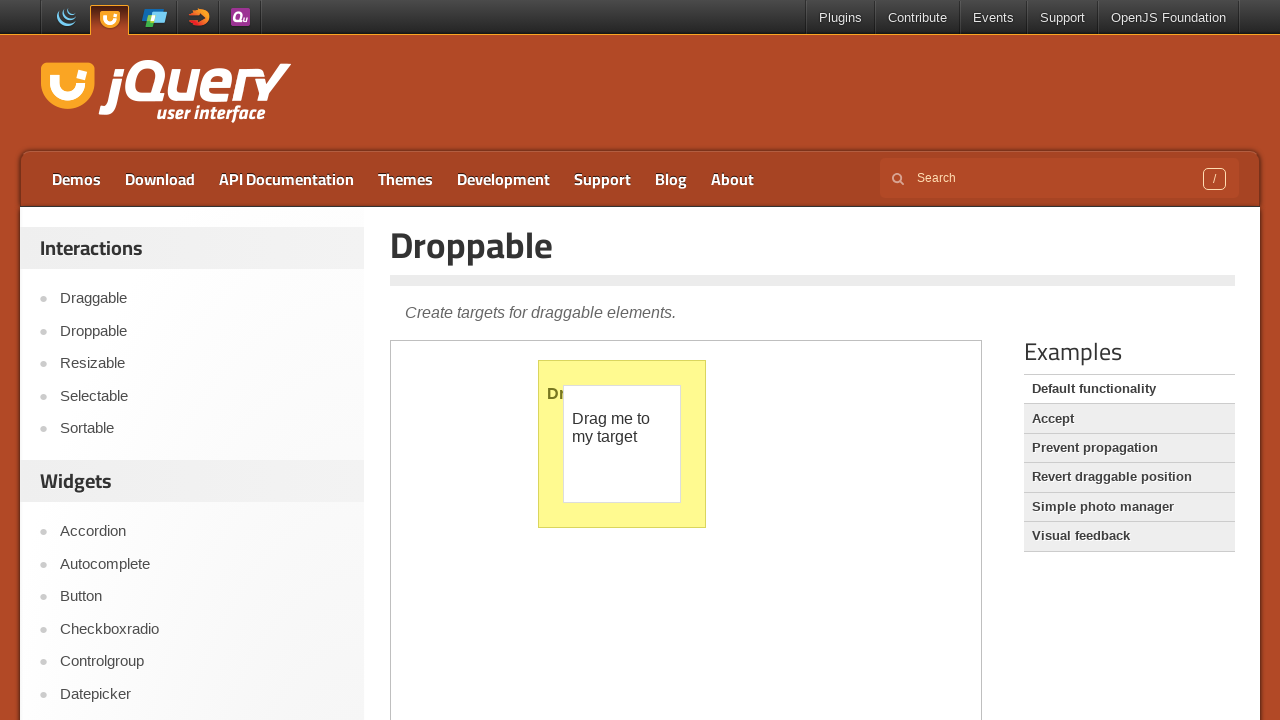

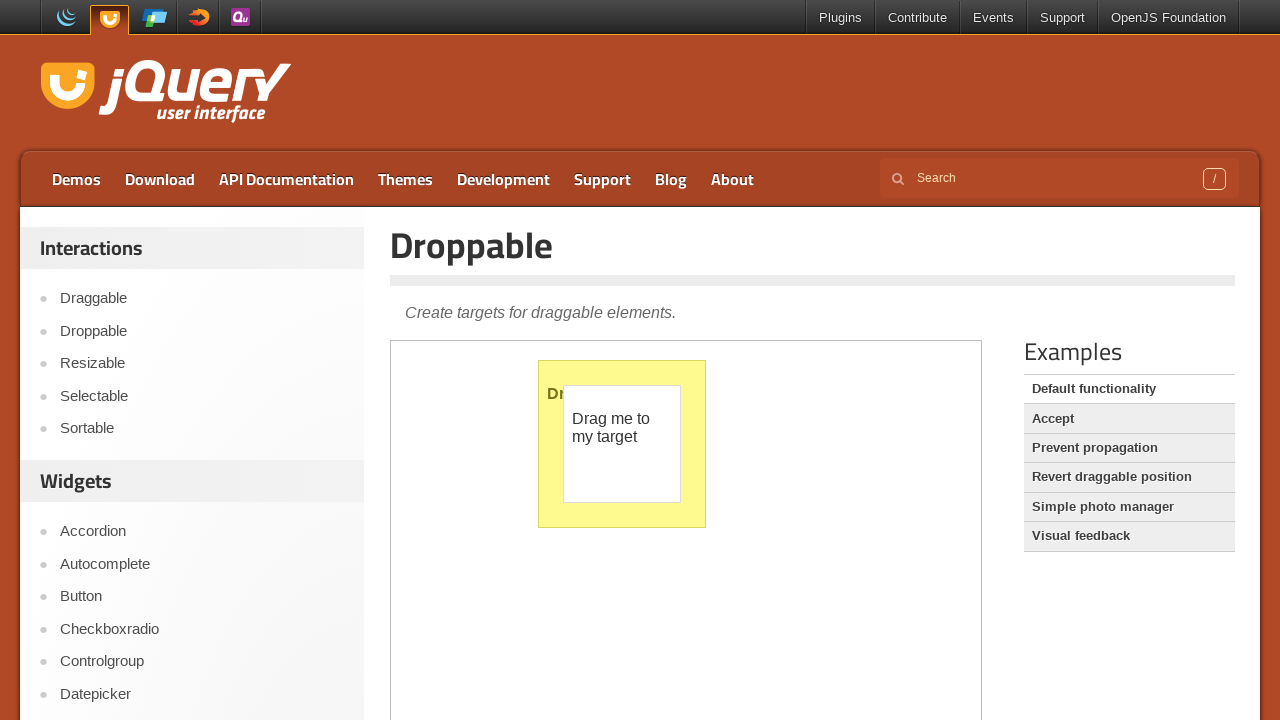